Tests nested frames functionality by navigating to the Nested Frames section, switching between parent and child frames, and verifying frame content.

Starting URL: https://demoqa.com/

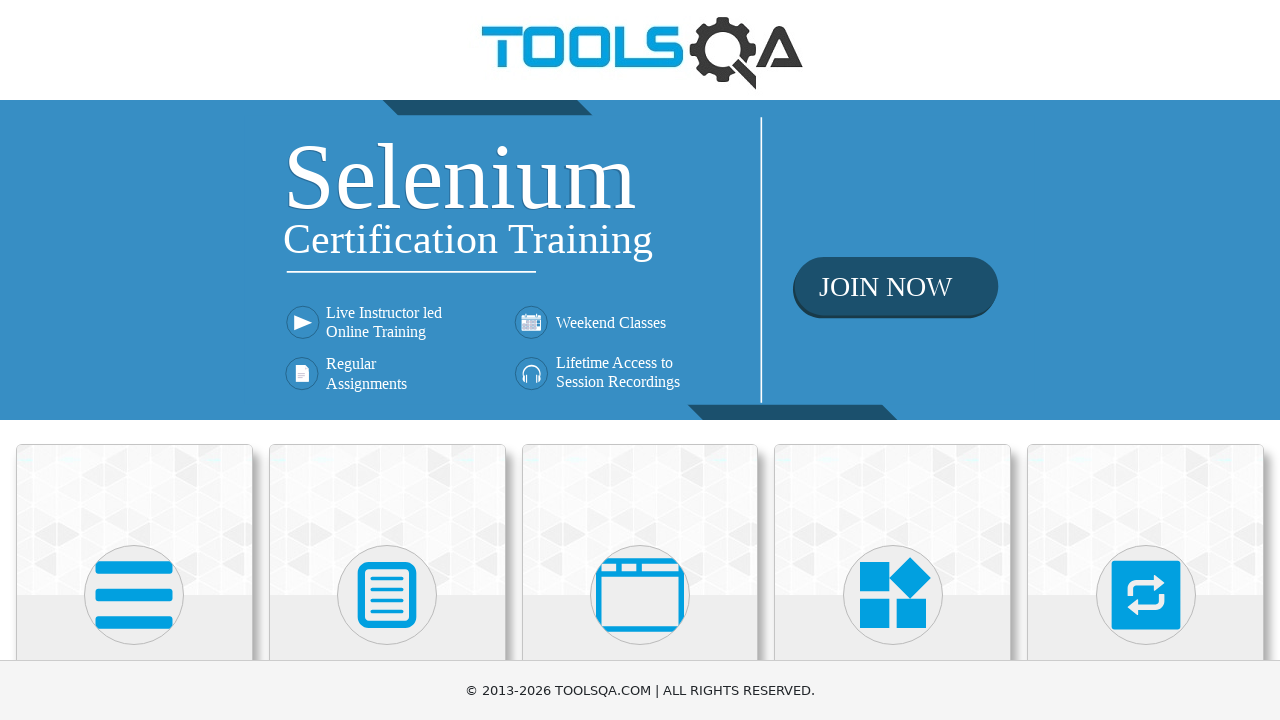

Scrolled down 300px to view menu options
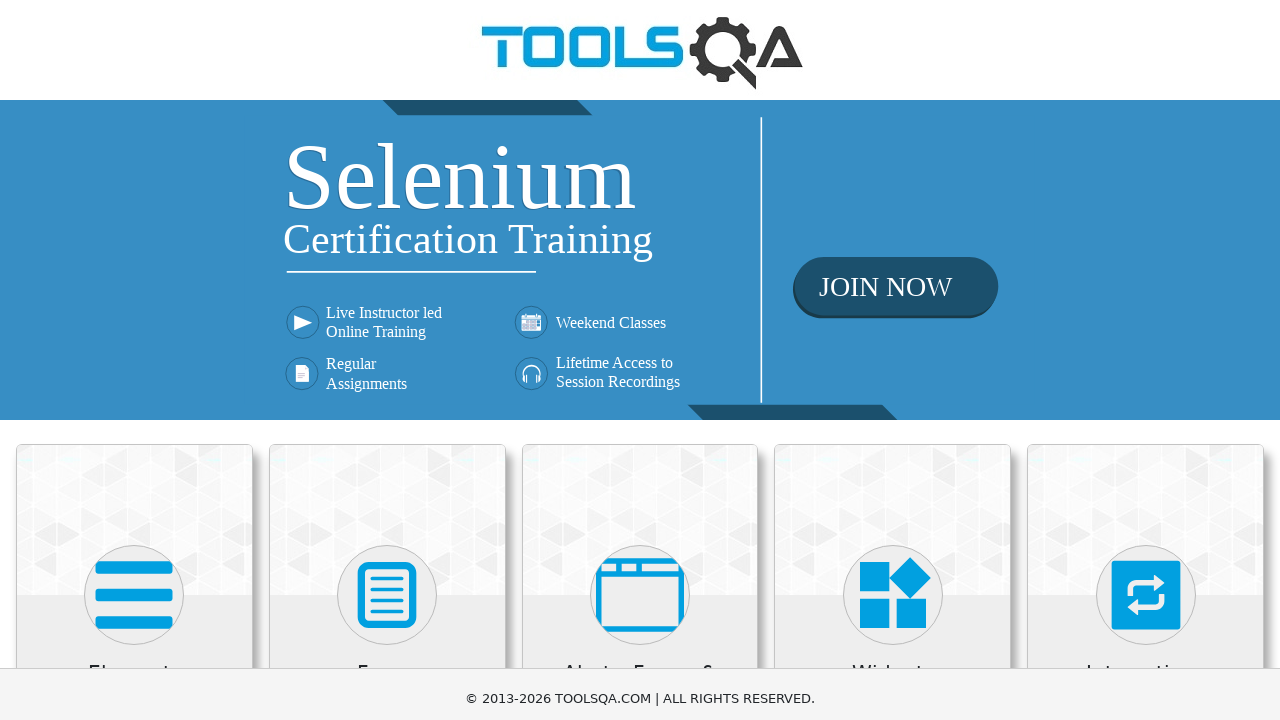

Clicked on 'Alerts, Frame & Windows' section at (640, 385) on xpath=//h5[contains(text(),'Alerts, Frame & Windows')]
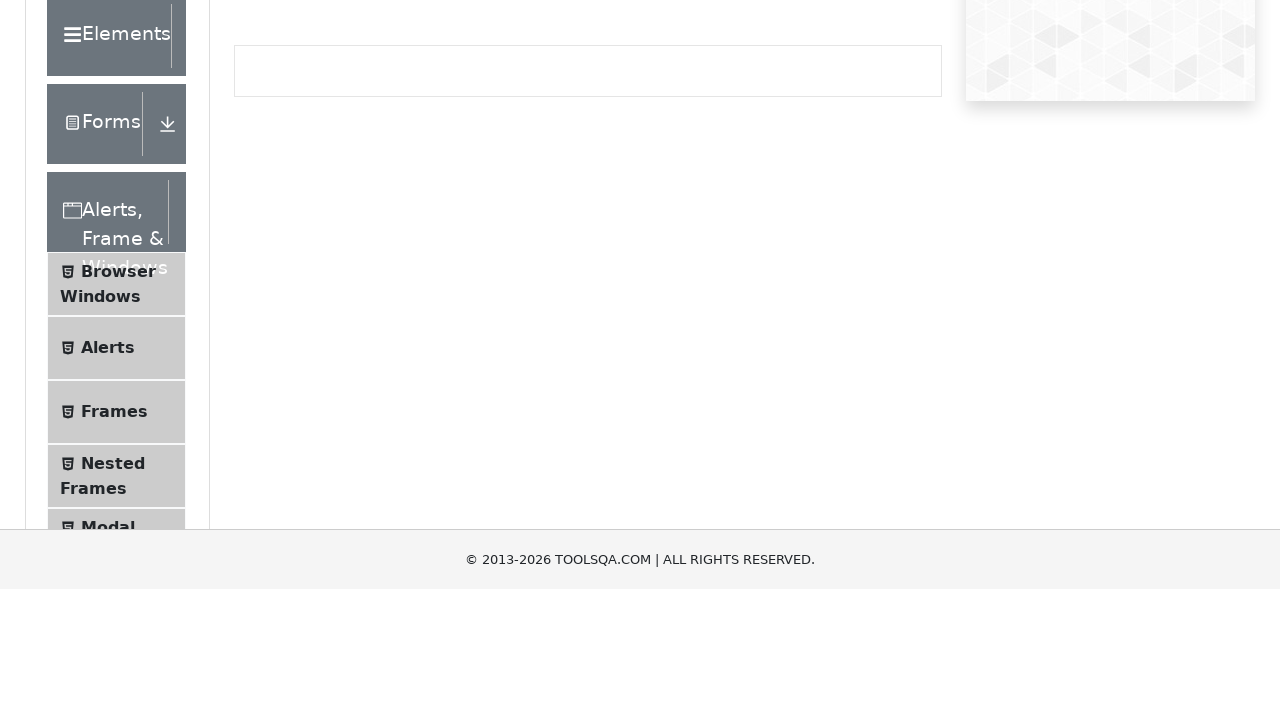

Scrolled down another 300px
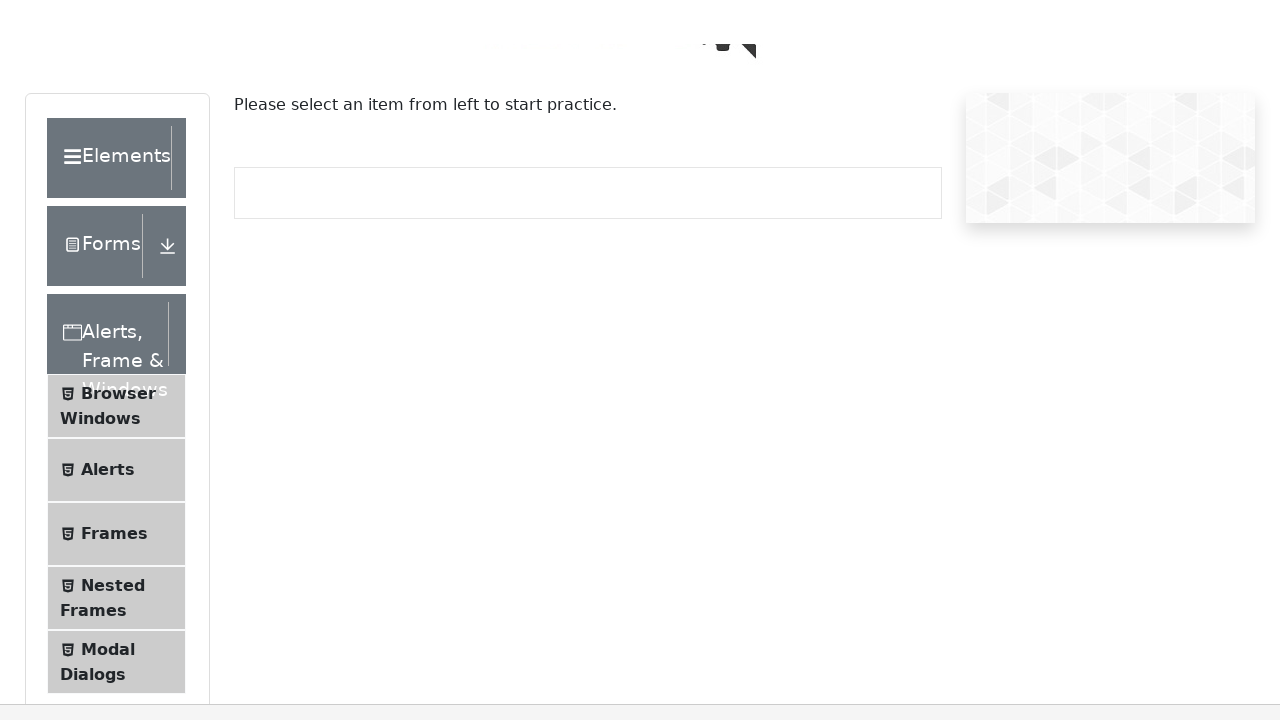

Clicked on 'Nested Frames' option at (113, 316) on xpath=//span[contains(text(),'Nested Frames')]
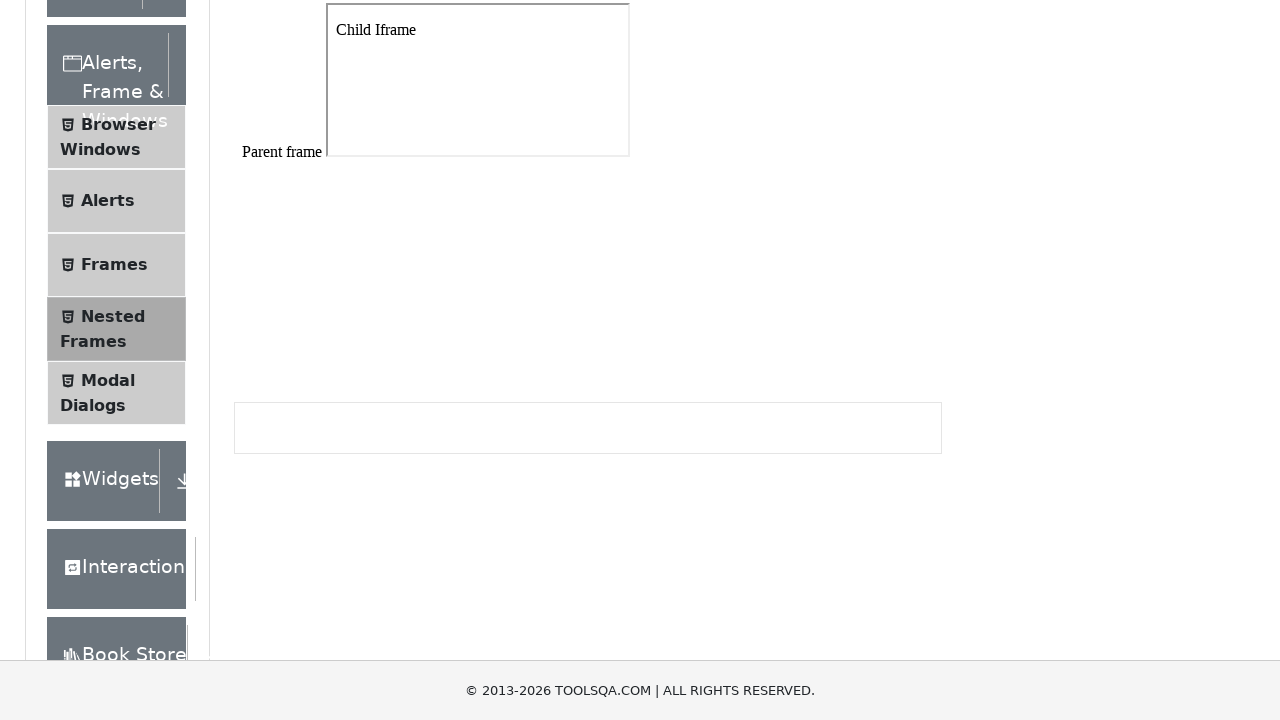

Nested Frames page loaded and parent frame #frame1 is present
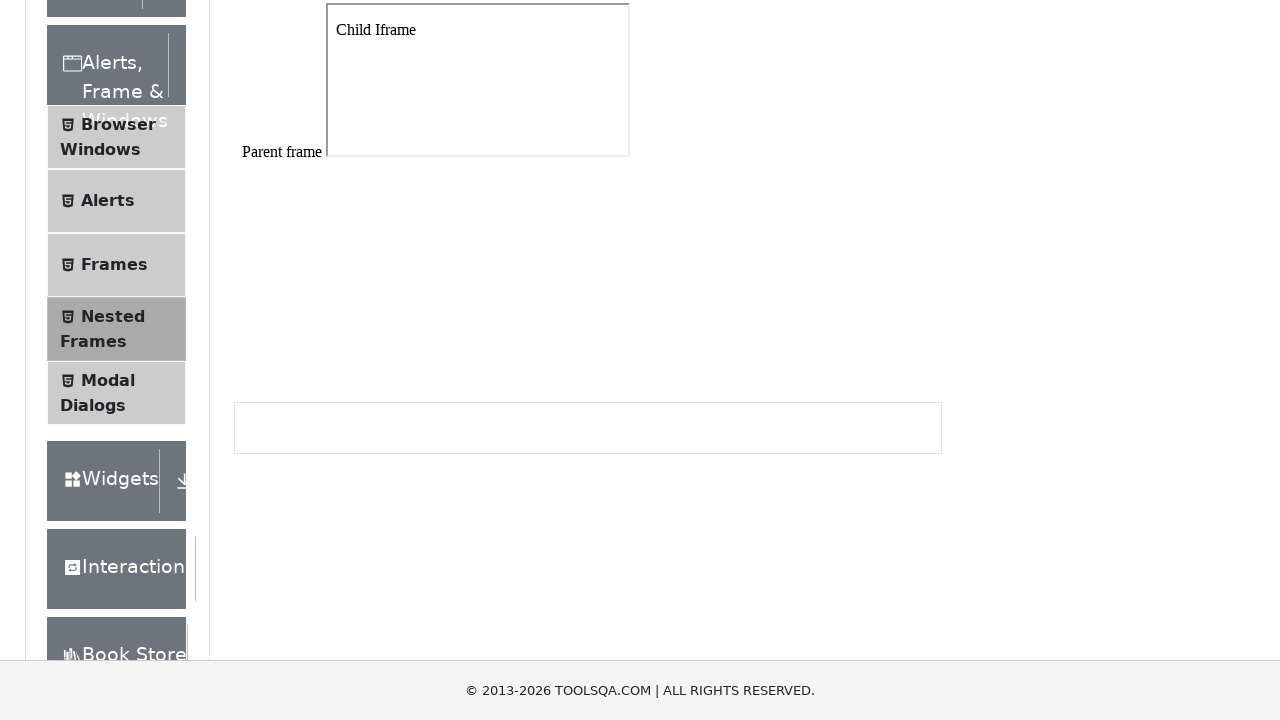

Located parent frame #frame1
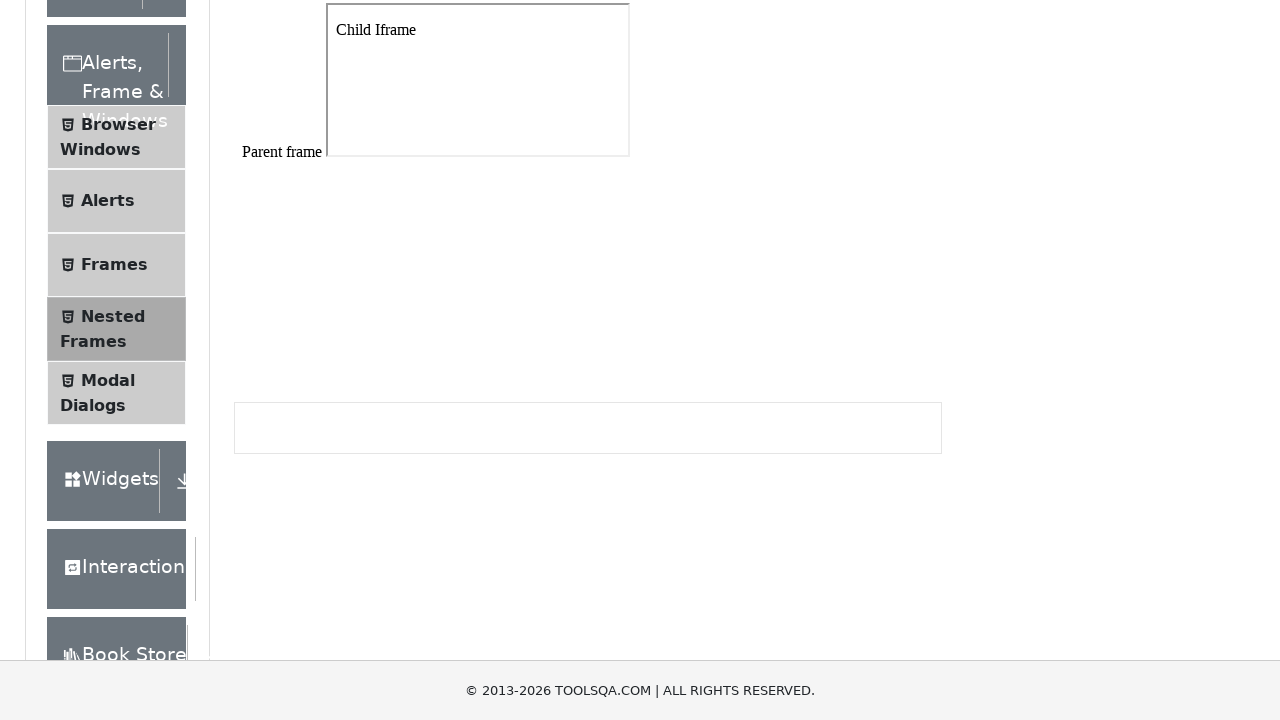

Parent frame body element is visible
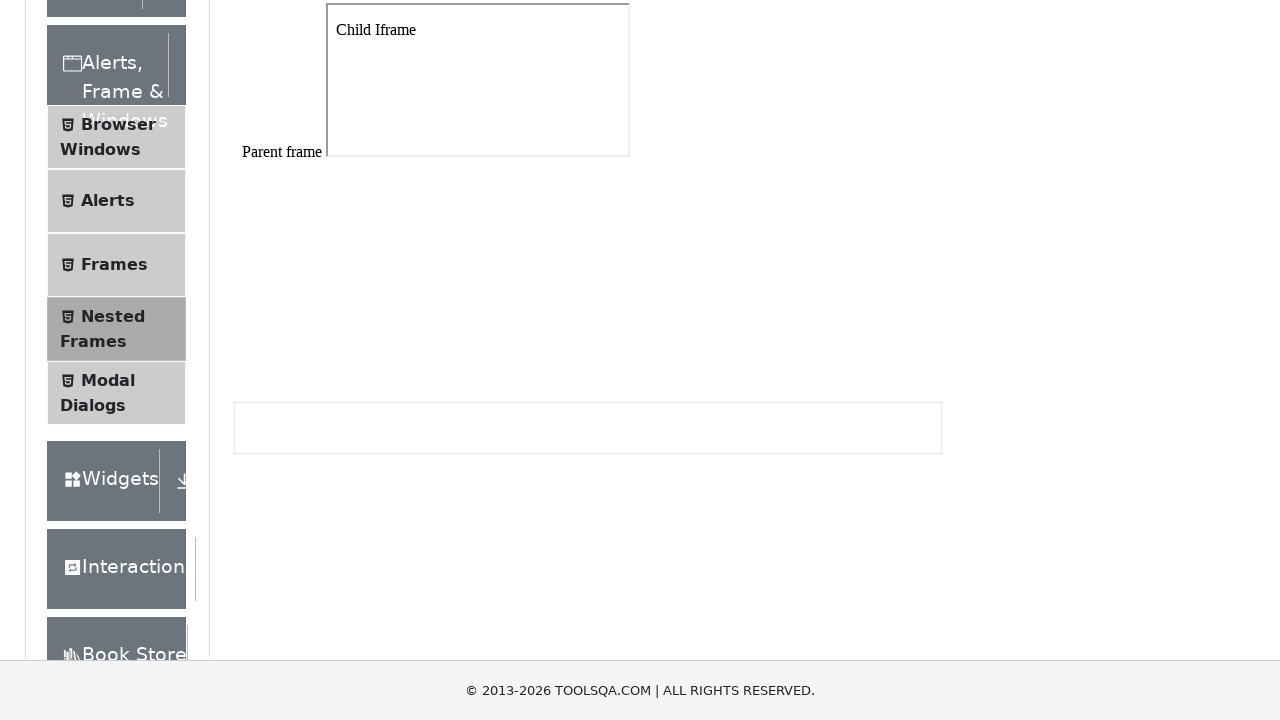

Located child iframe inside parent frame
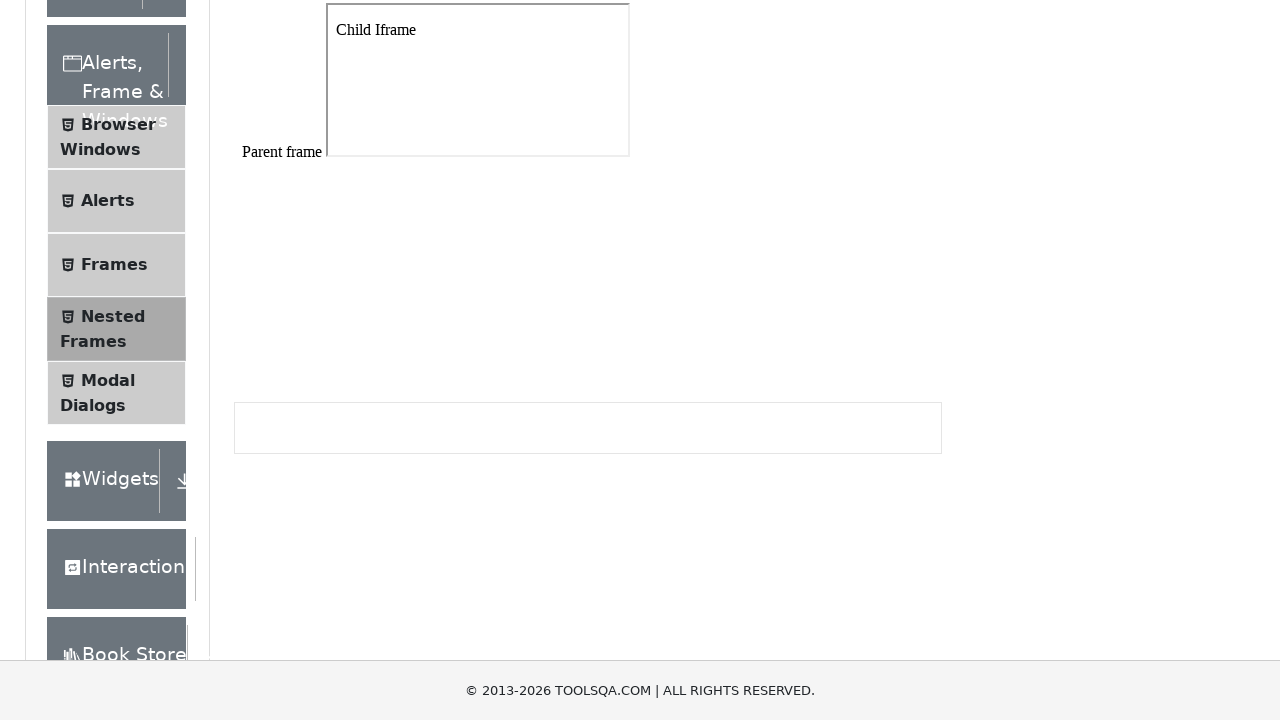

Child frame body element is visible
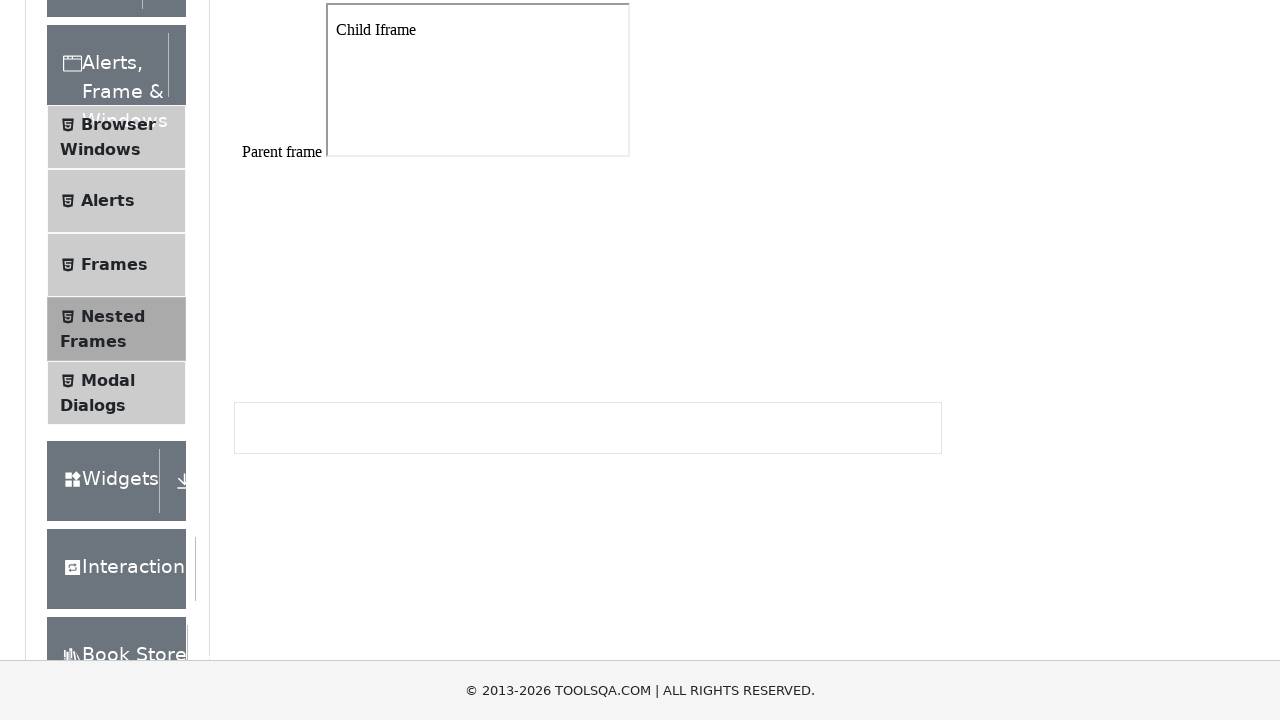

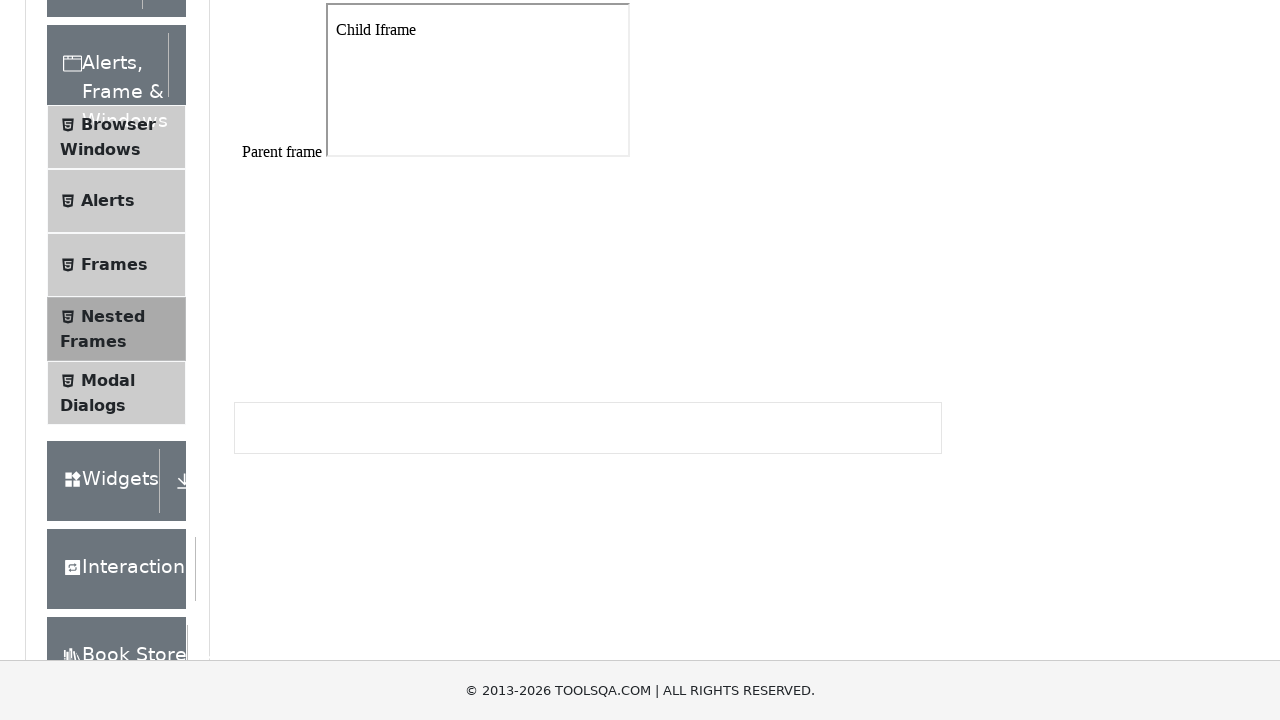